Tests checking a checkbox by clicking on the Checkboxes link and checking the first checkbox

Starting URL: https://practice.cydeo.com/

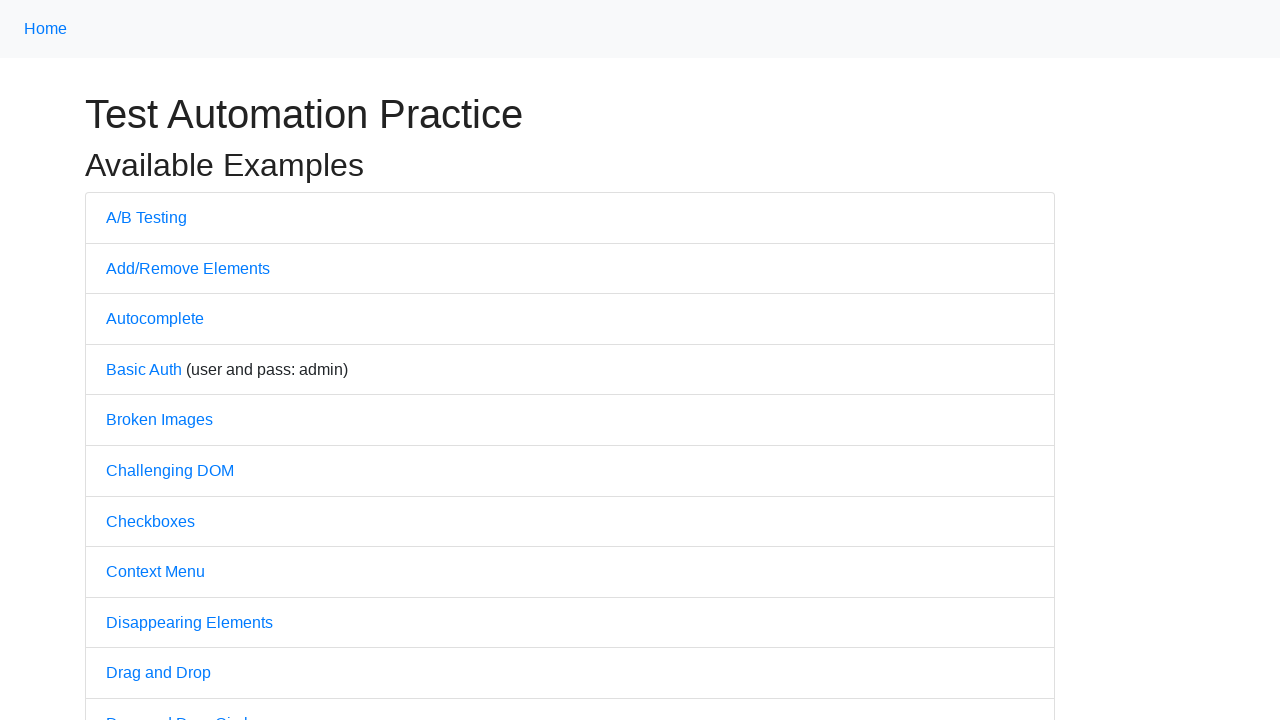

Clicked on Checkboxes link at (150, 521) on text='Checkboxes'
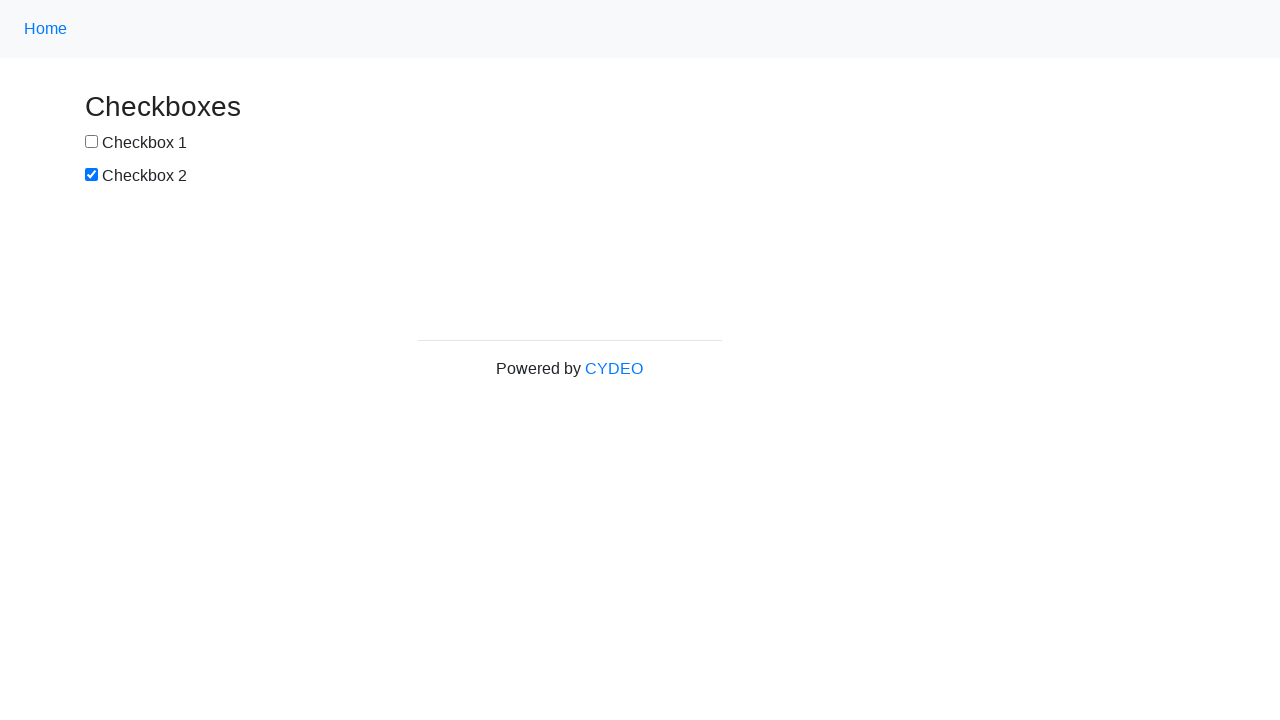

Checked the first checkbox at (92, 142) on #box1
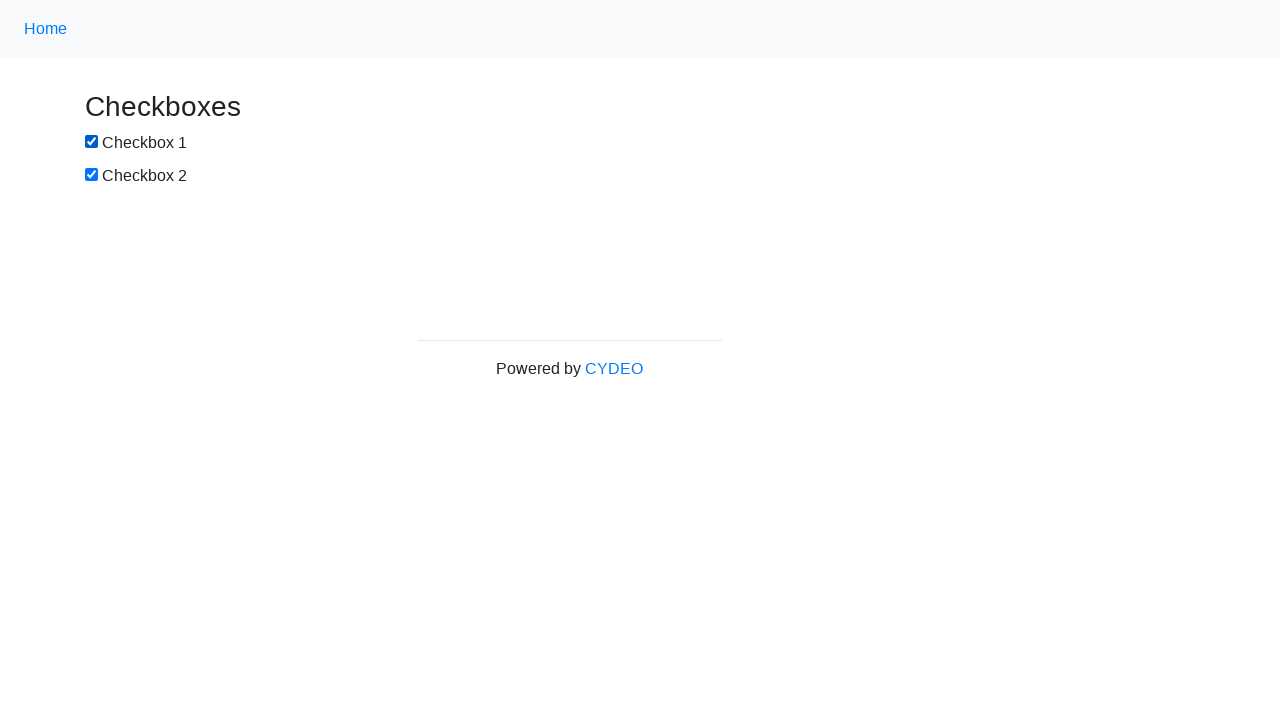

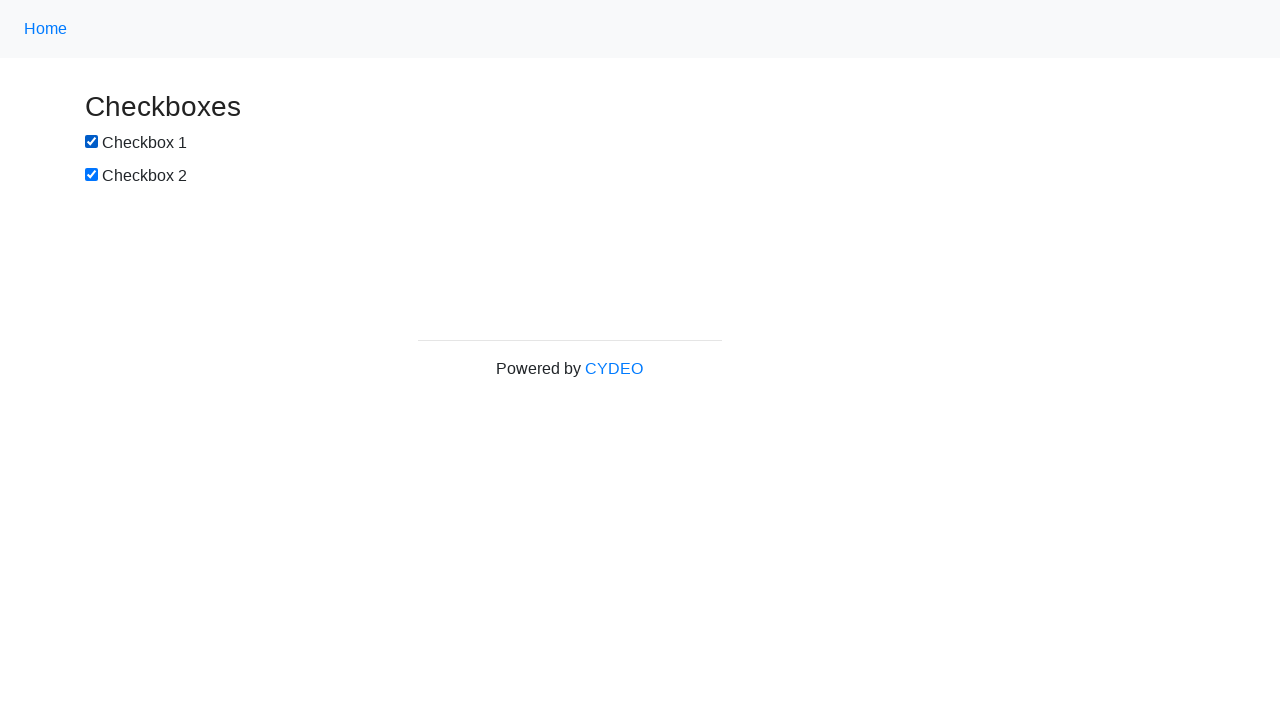